Tests infinite scroll functionality on dev.to by scrolling down the page to trigger lazy loading of additional content until the page height stops changing.

Starting URL: https://dev.to

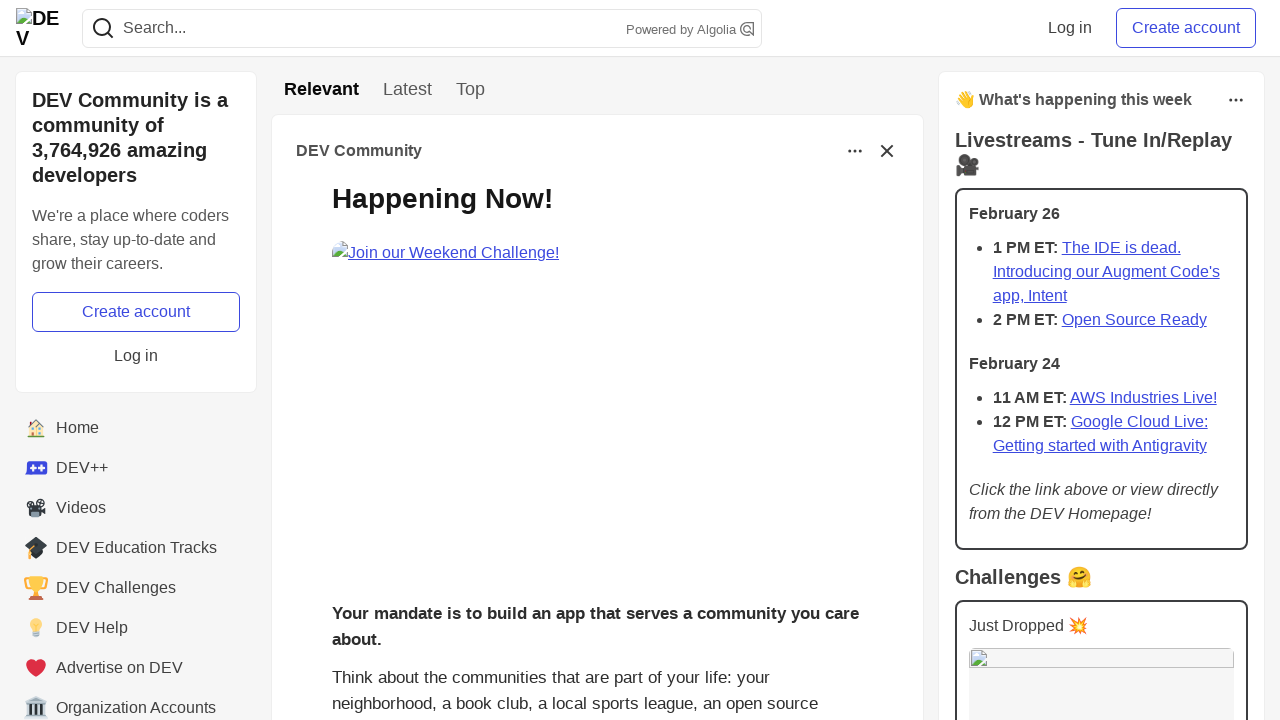

Waited for initial content to load on dev.to
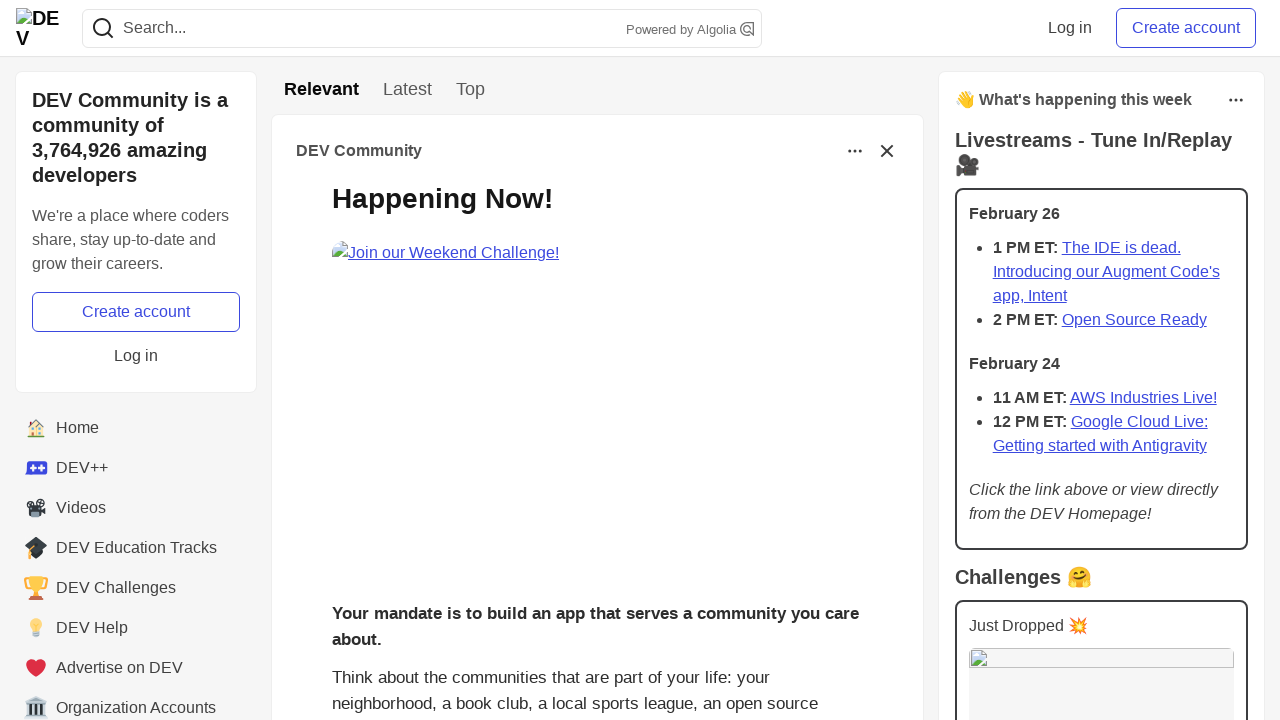

Retrieved initial page scroll height
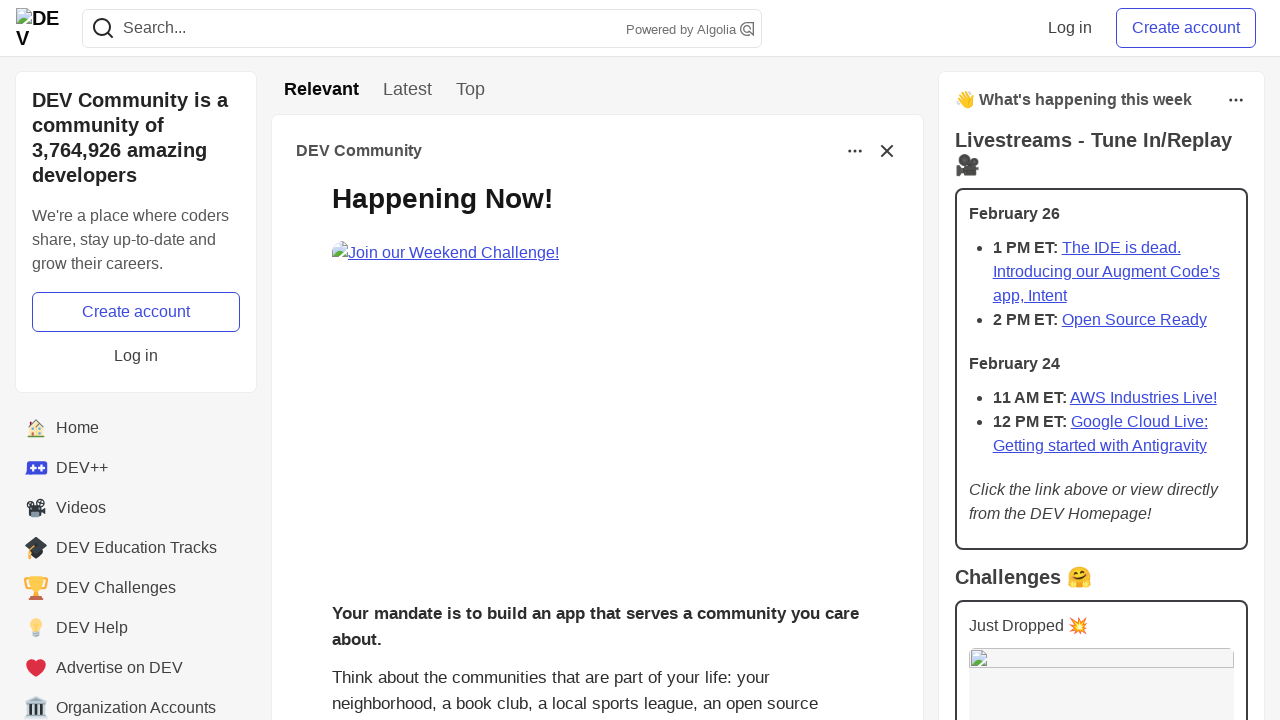

Scrolled to bottom of page to trigger lazy loading
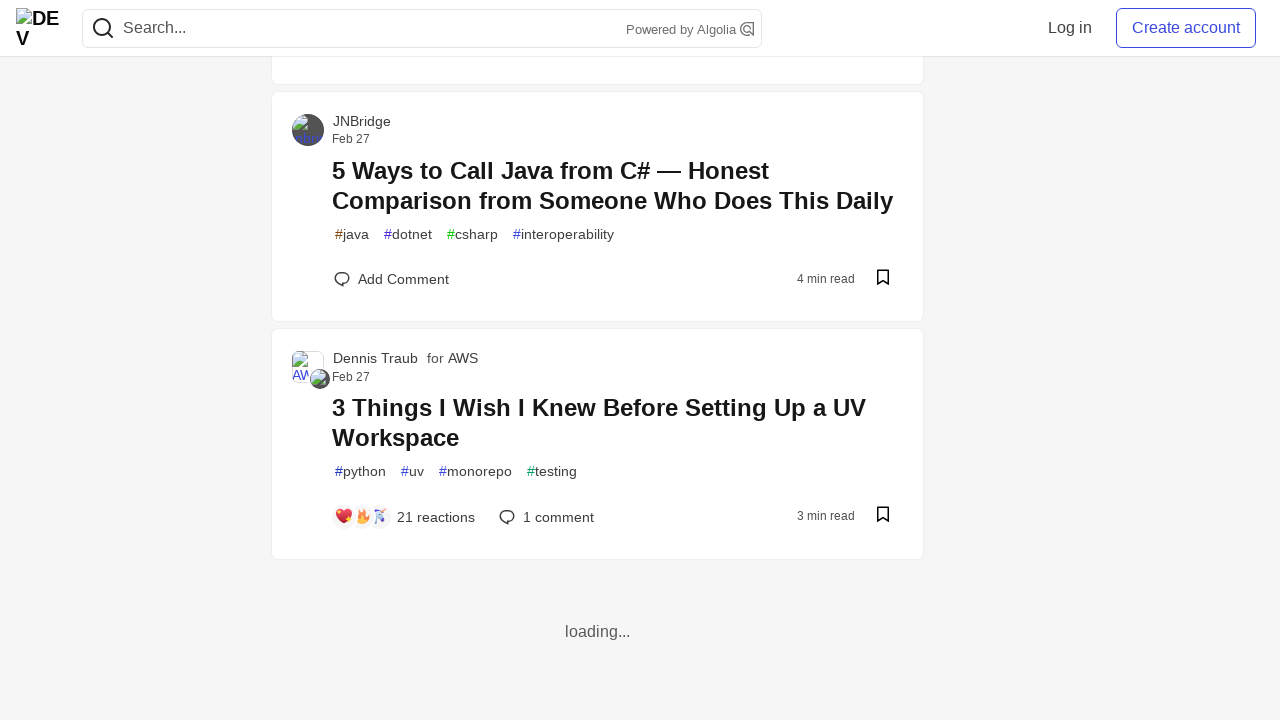

Waited 1000ms for new content to load
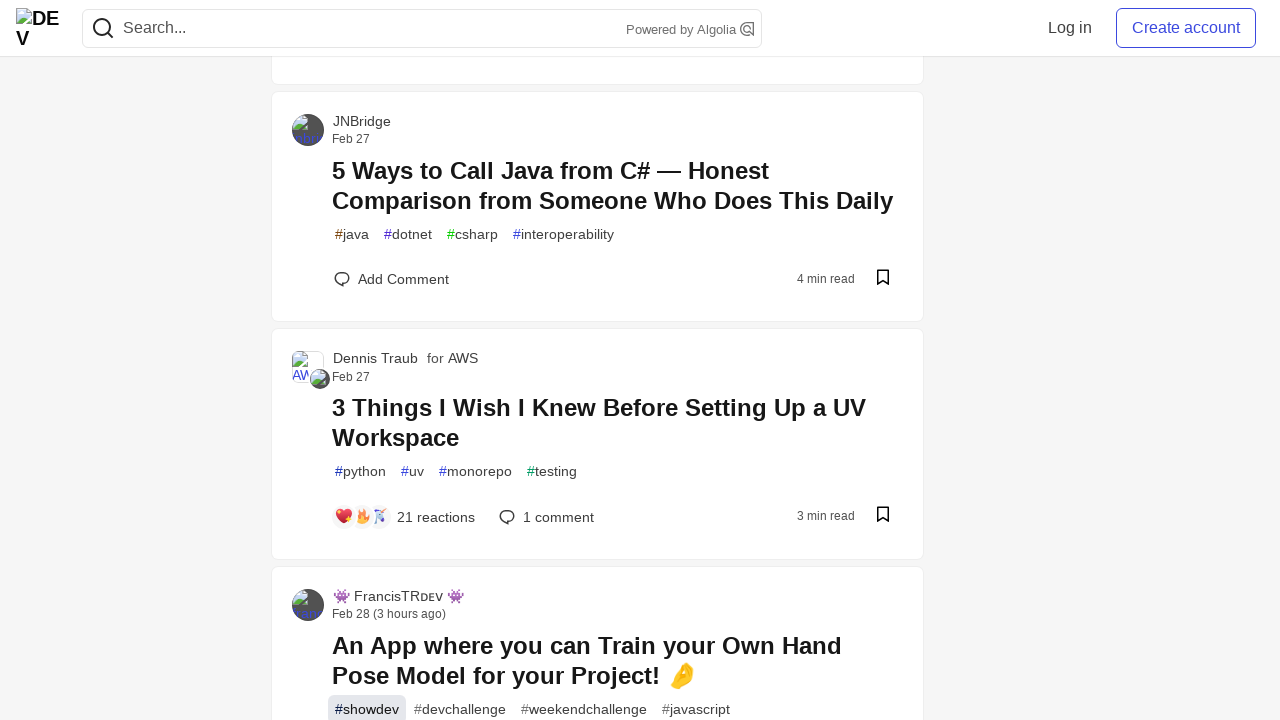

Retrieved current page scroll height: 12080
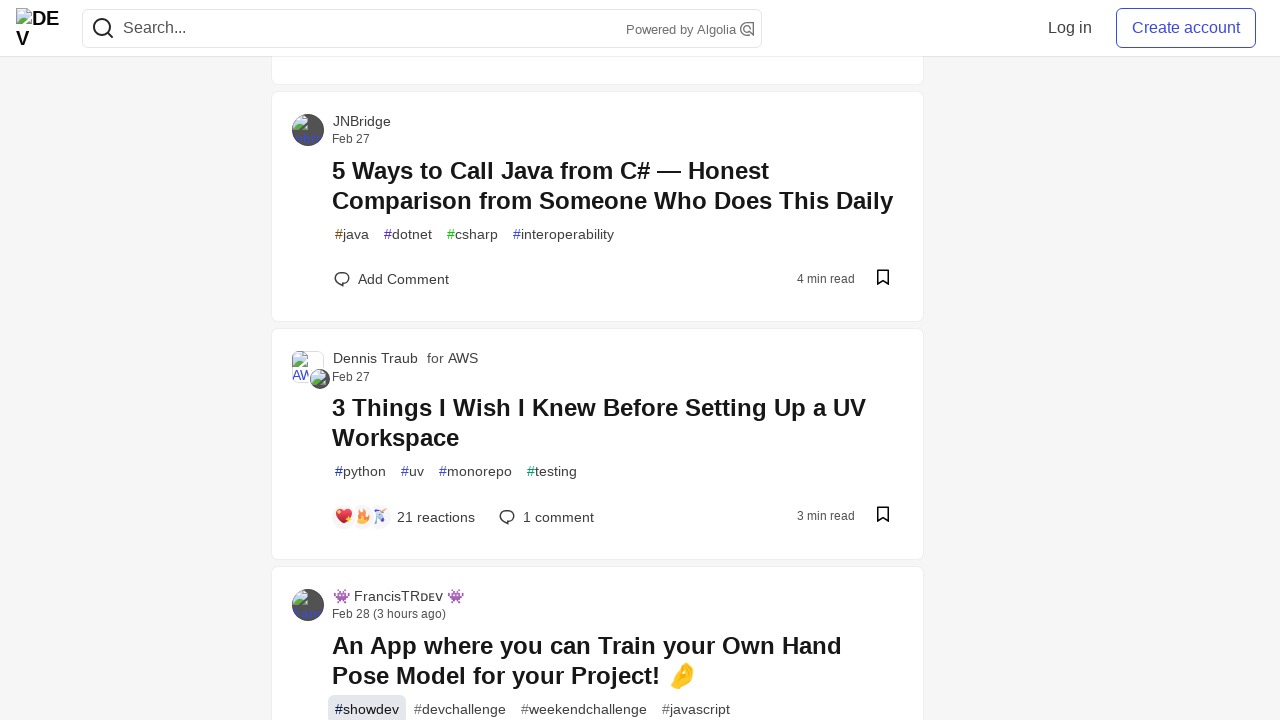

Scrolled to bottom of page to trigger lazy loading
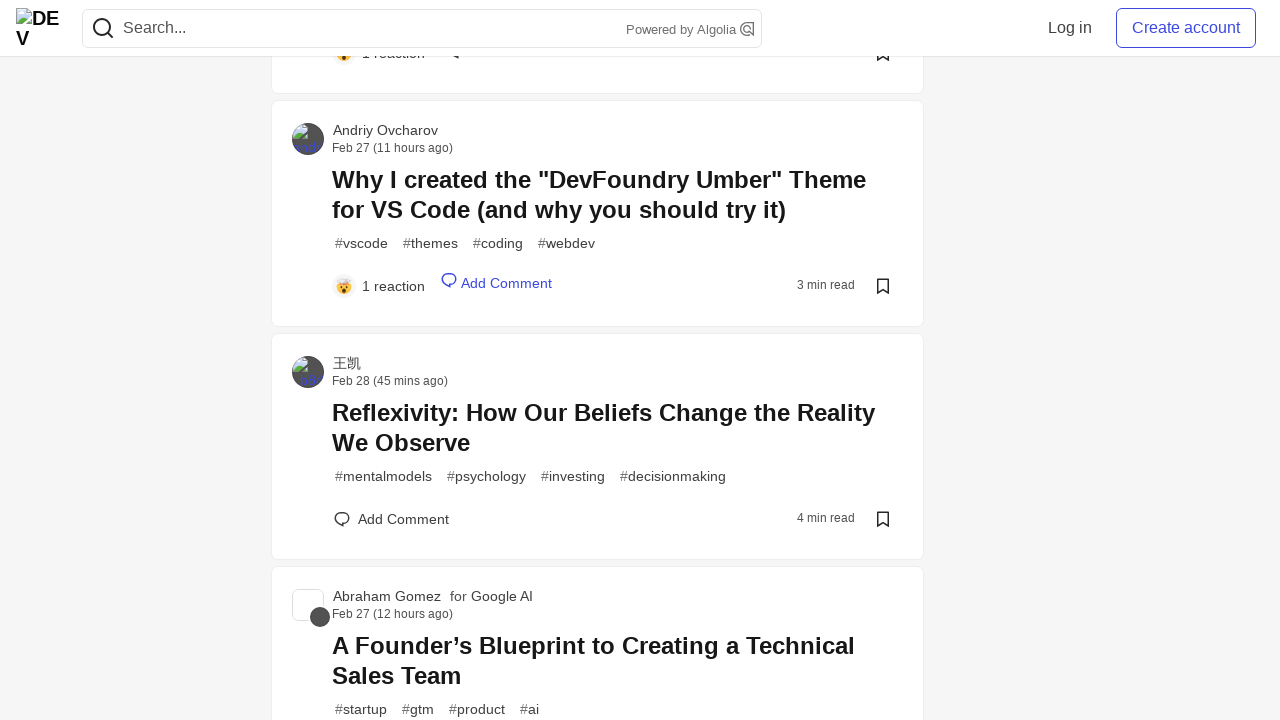

Waited 1000ms for new content to load
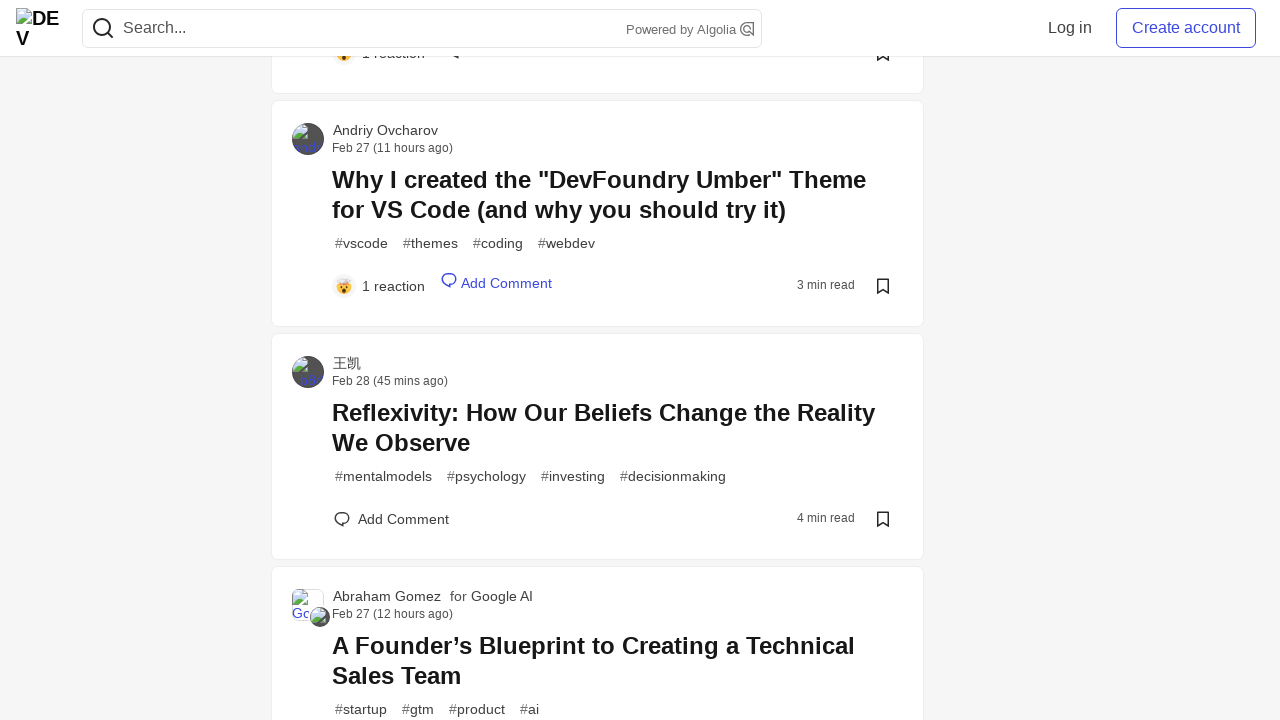

Retrieved current page scroll height: 15425
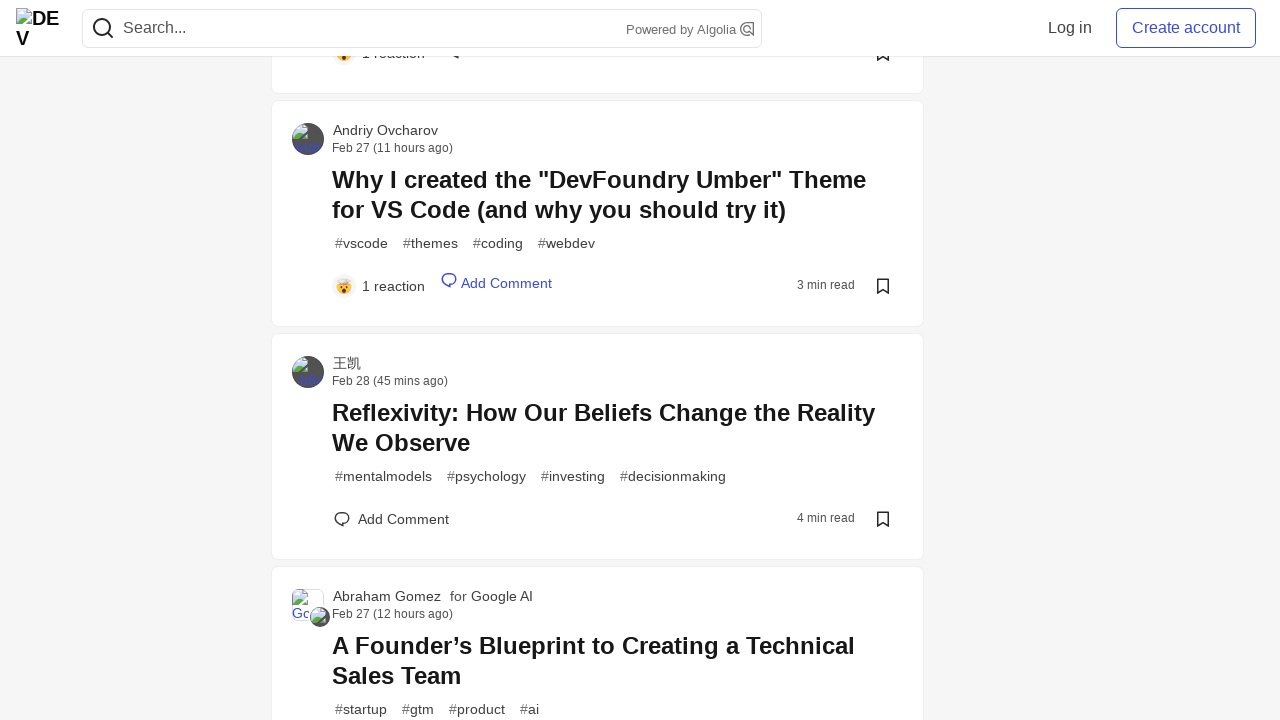

Maximum waiting time of 2000ms reached
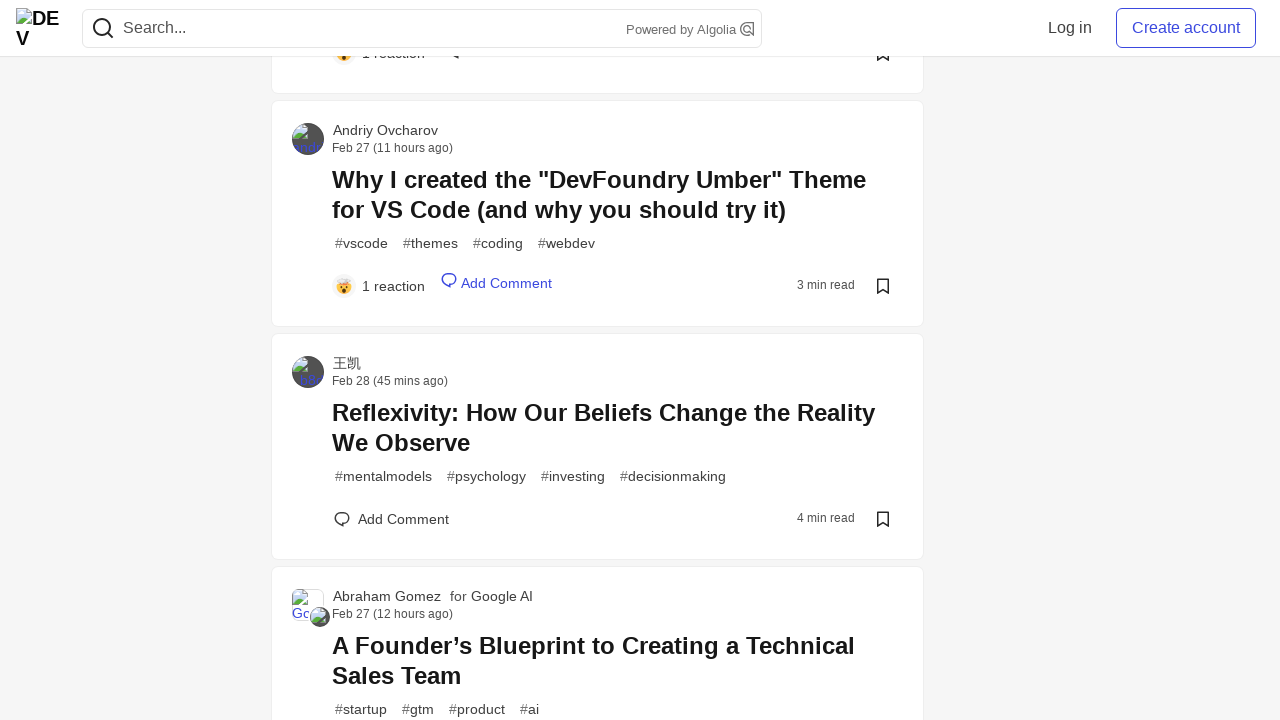

Verified posts remain visible after infinite scroll completed
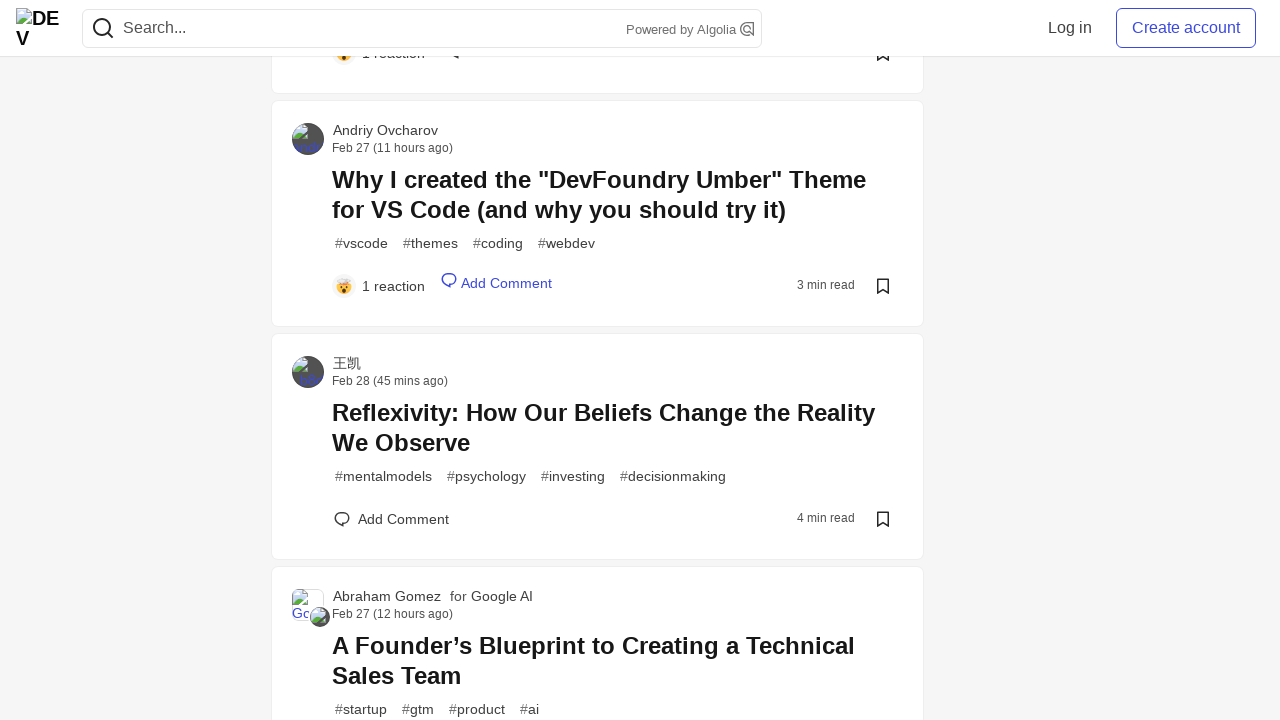

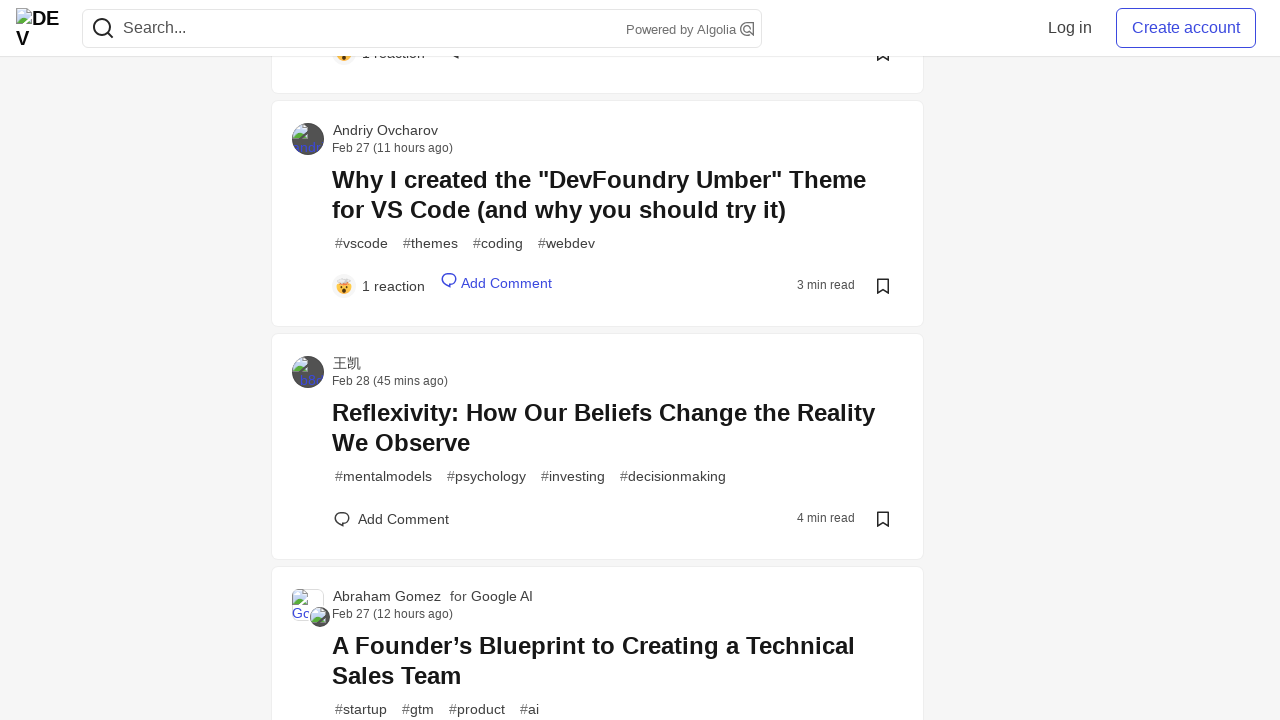